Tests multi-window handling by searching for "cakes" in a Wikipedia search widget, clicking result links that open in new tabs, and then closing a specific browser window based on its title.

Starting URL: https://testautomationpractice.blogspot.com

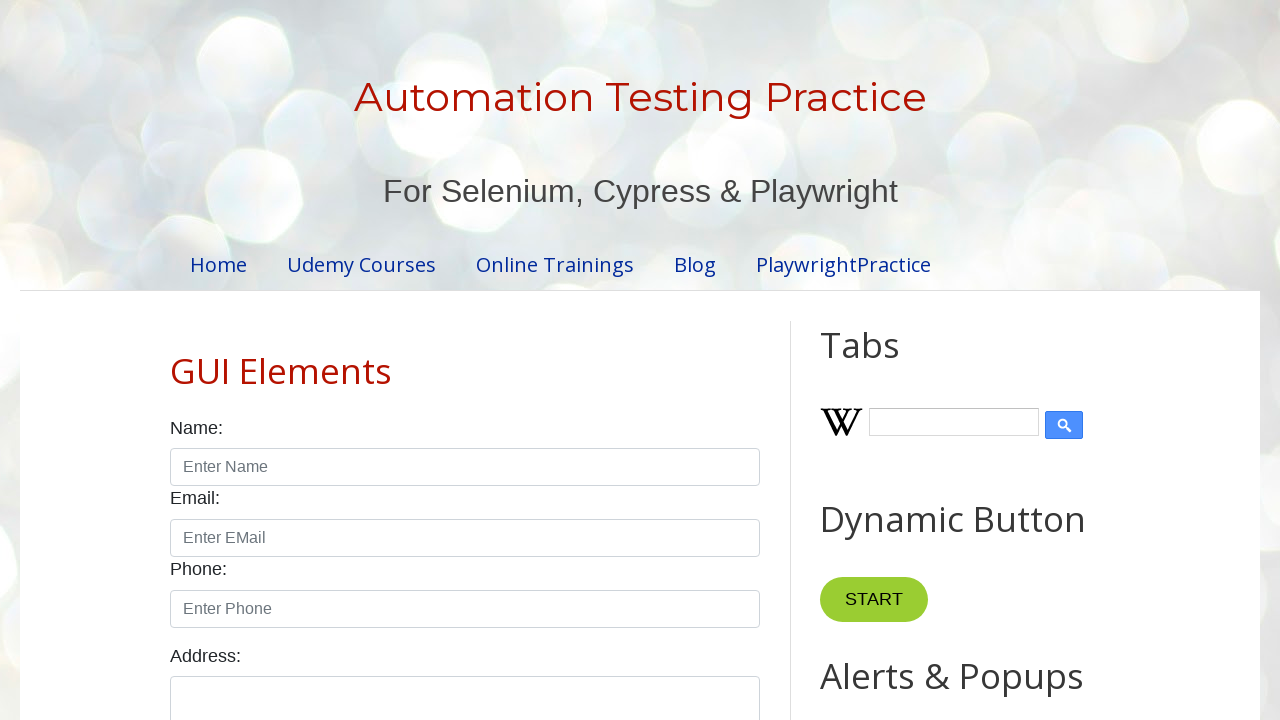

Filled Wikipedia search input with 'cakes' on input.wikipedia-search-input
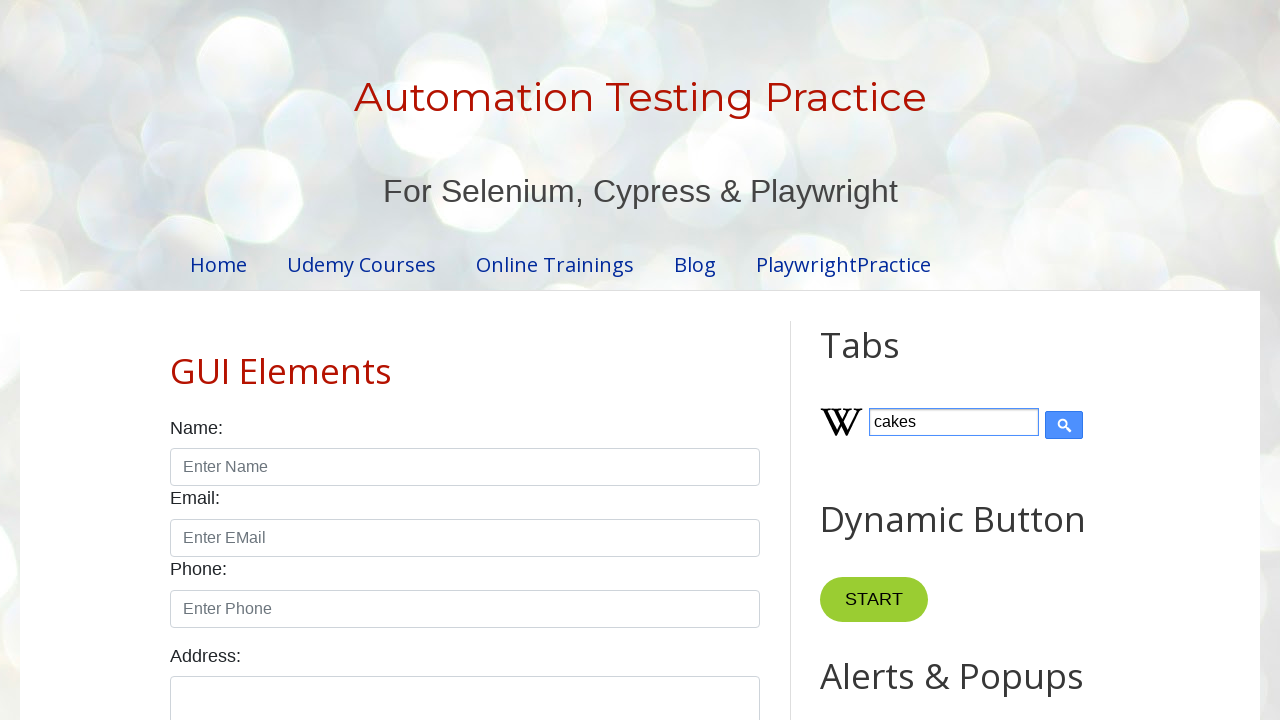

Clicked Wikipedia search button at (1064, 425) on input.wikipedia-search-button[type='submit']
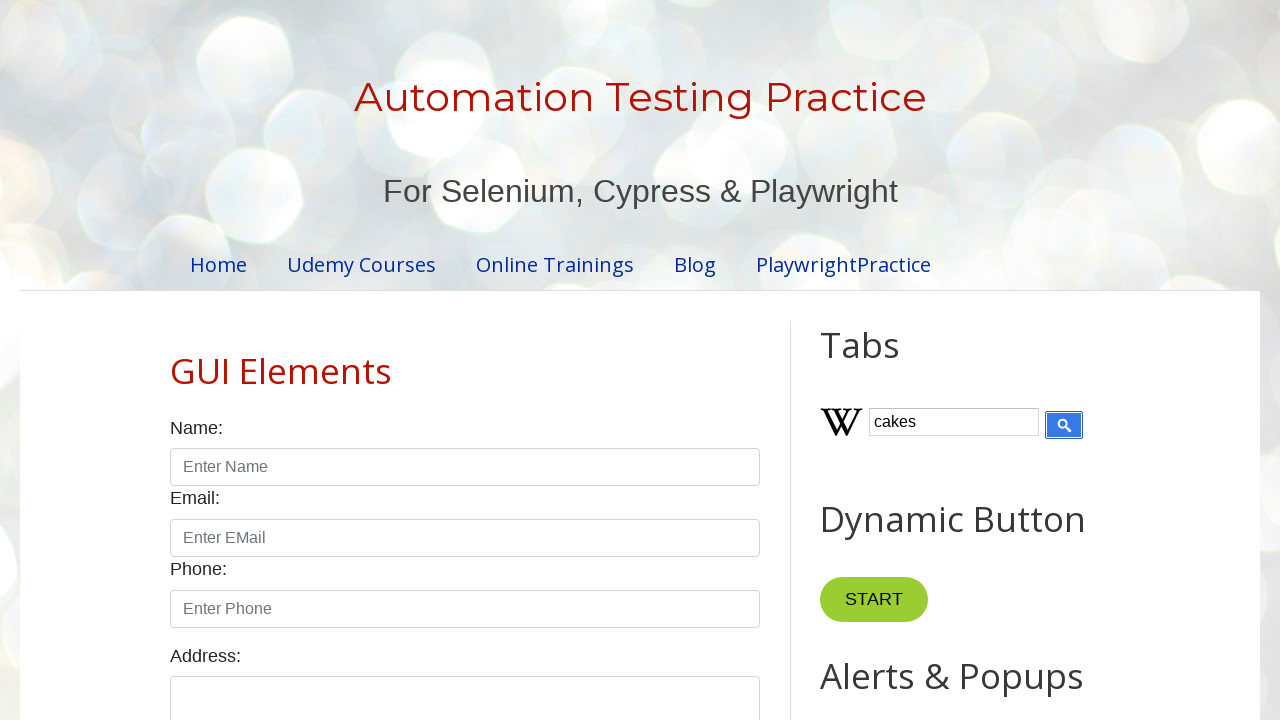

Wikipedia search results selector appeared
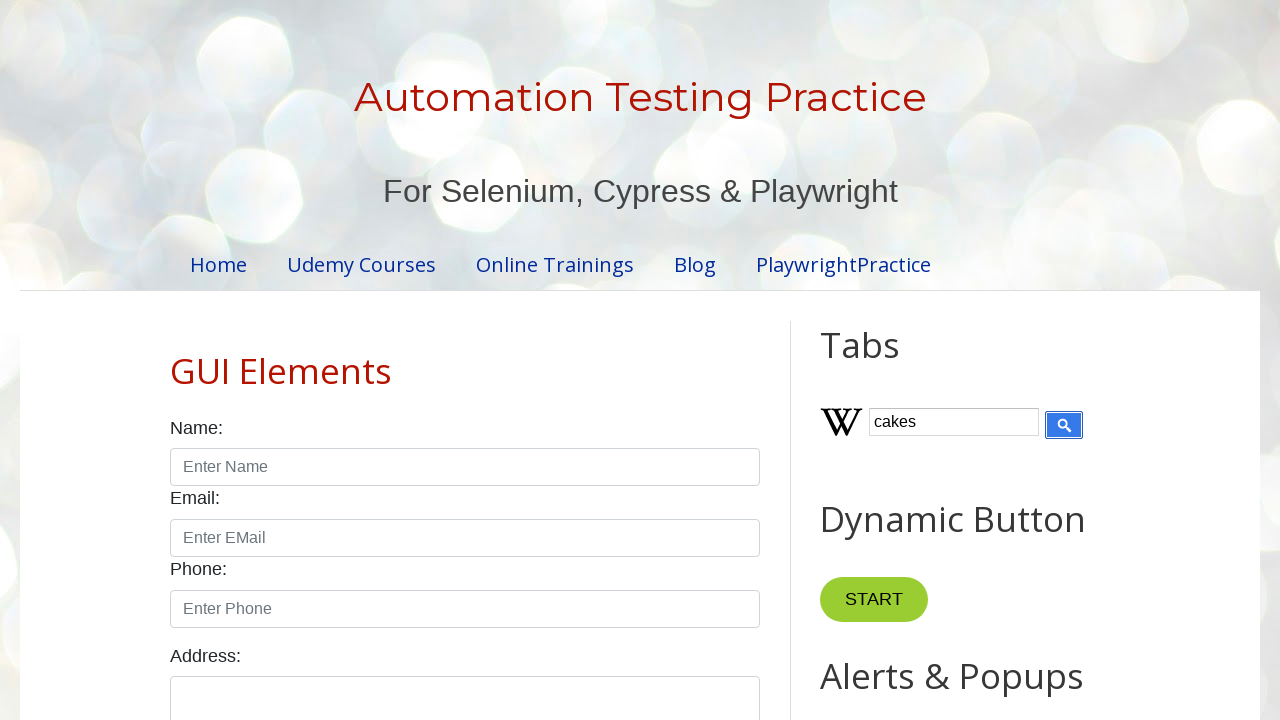

Waited 3 seconds for search results to fully load
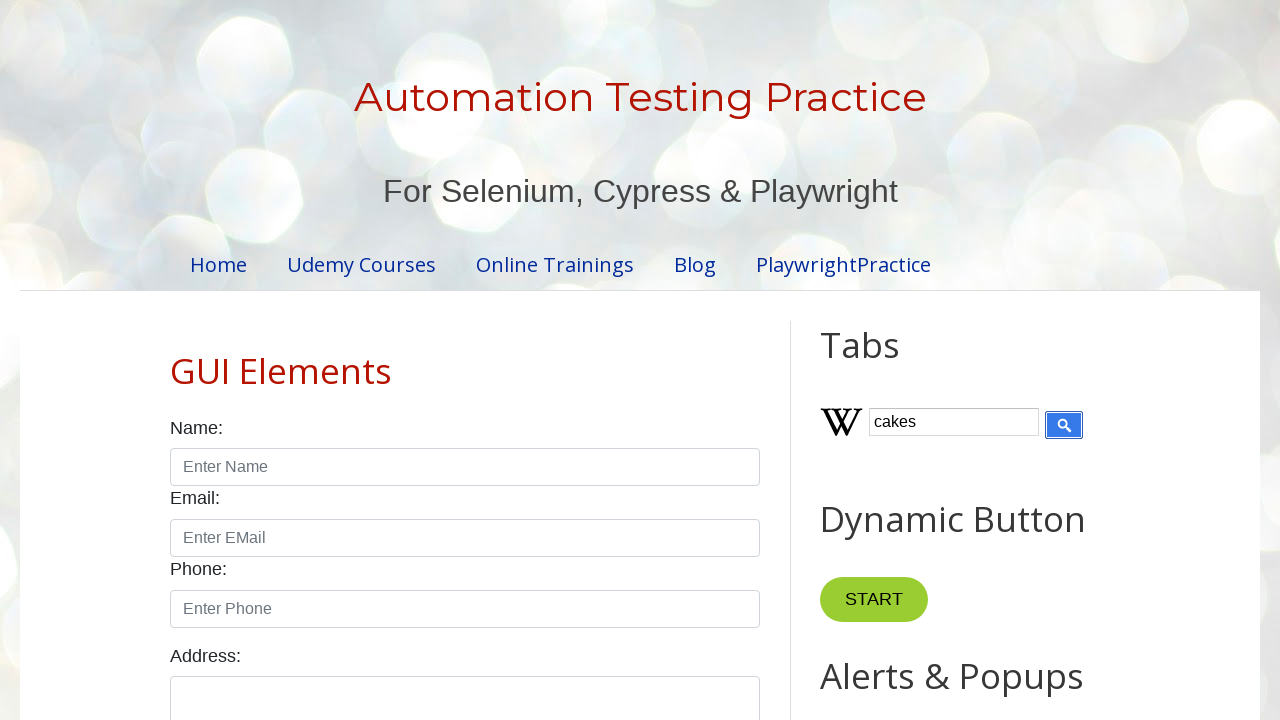

Found 0 Wikipedia search result links
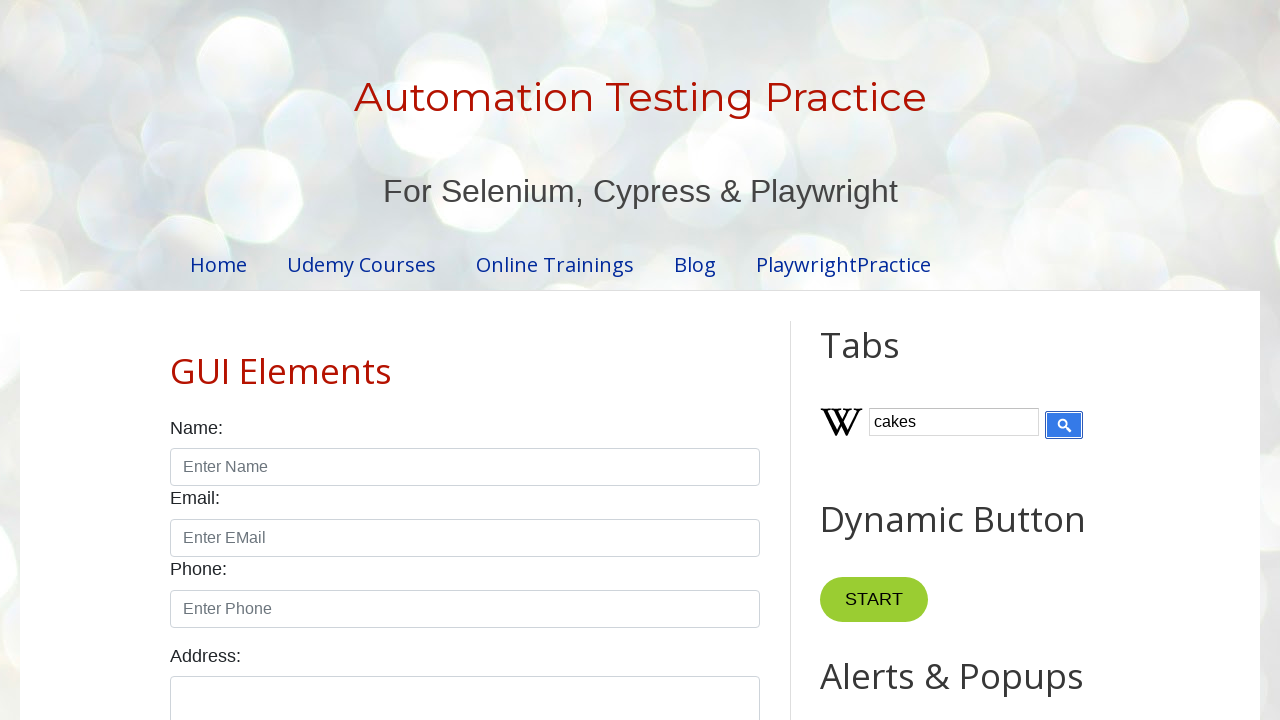

Retrieved all open pages, total count: 1
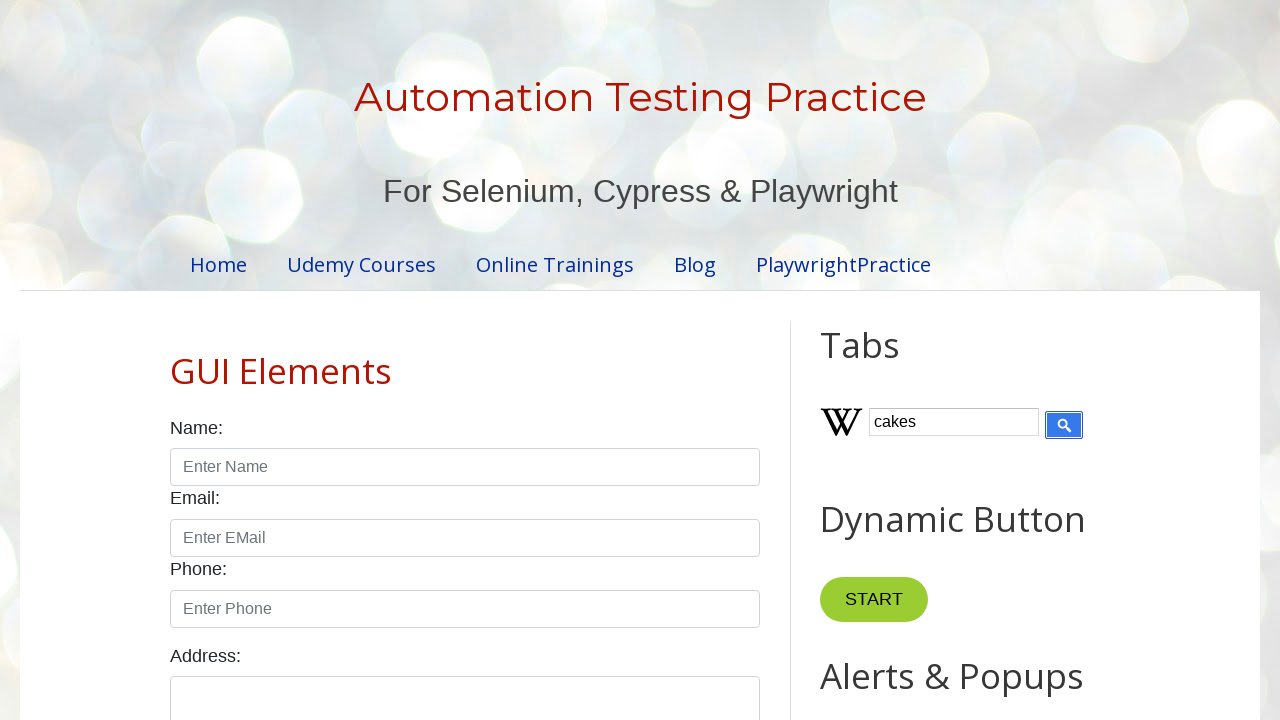

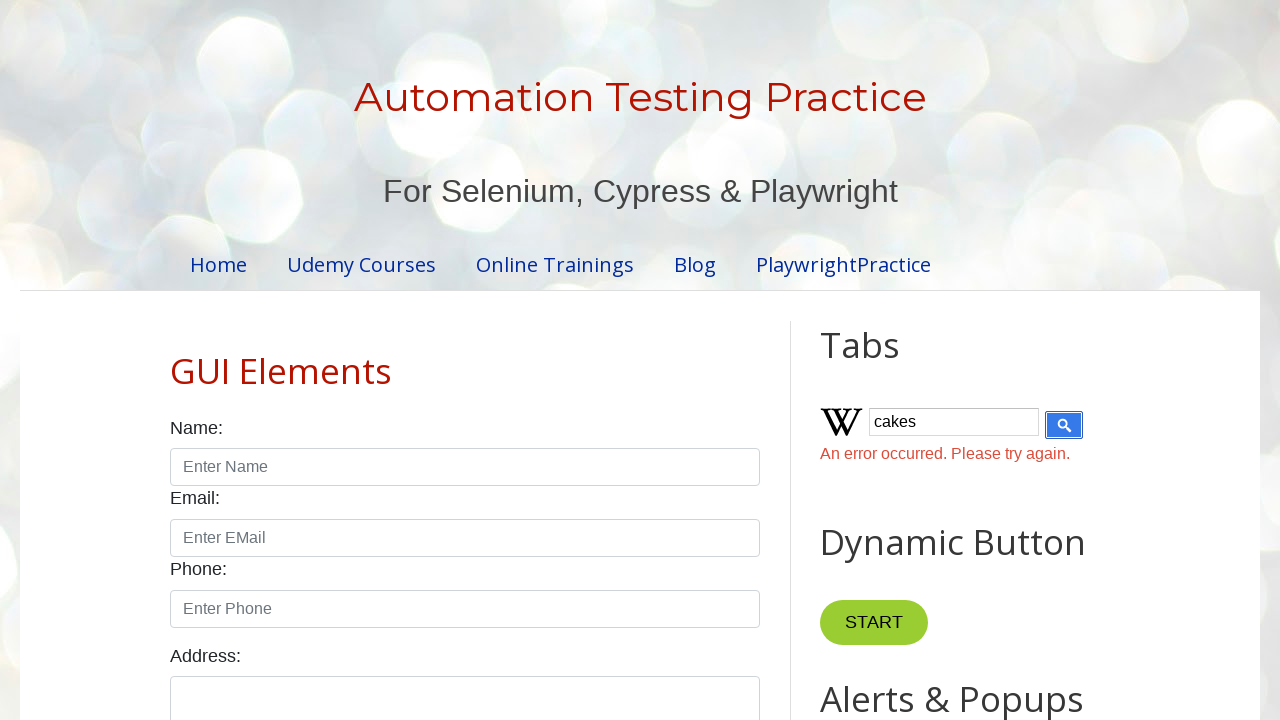